Tests keyboard interaction by typing text with SHIFT key modifier held down to produce uppercase letters, then typing additional text normally into a clickable element

Starting URL: https://awesomeqa.com/selenium/mouse_interaction.html

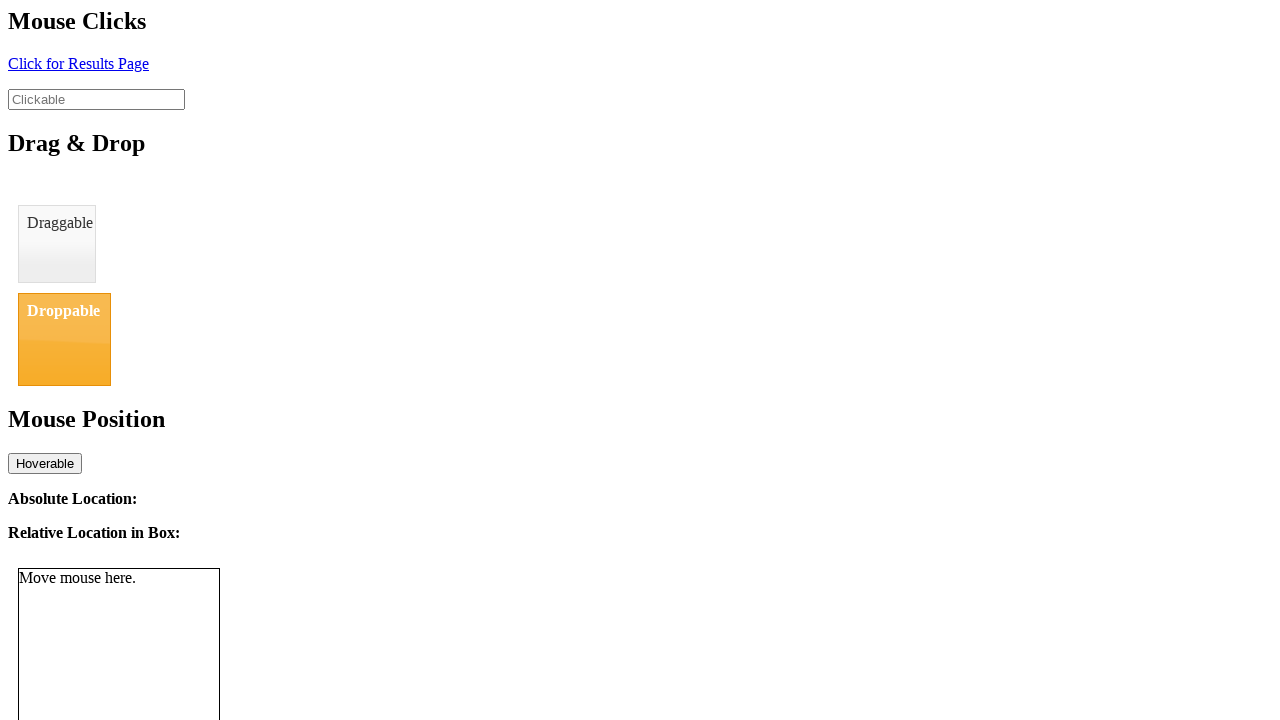

Located the clickable element with ID 'clickable'
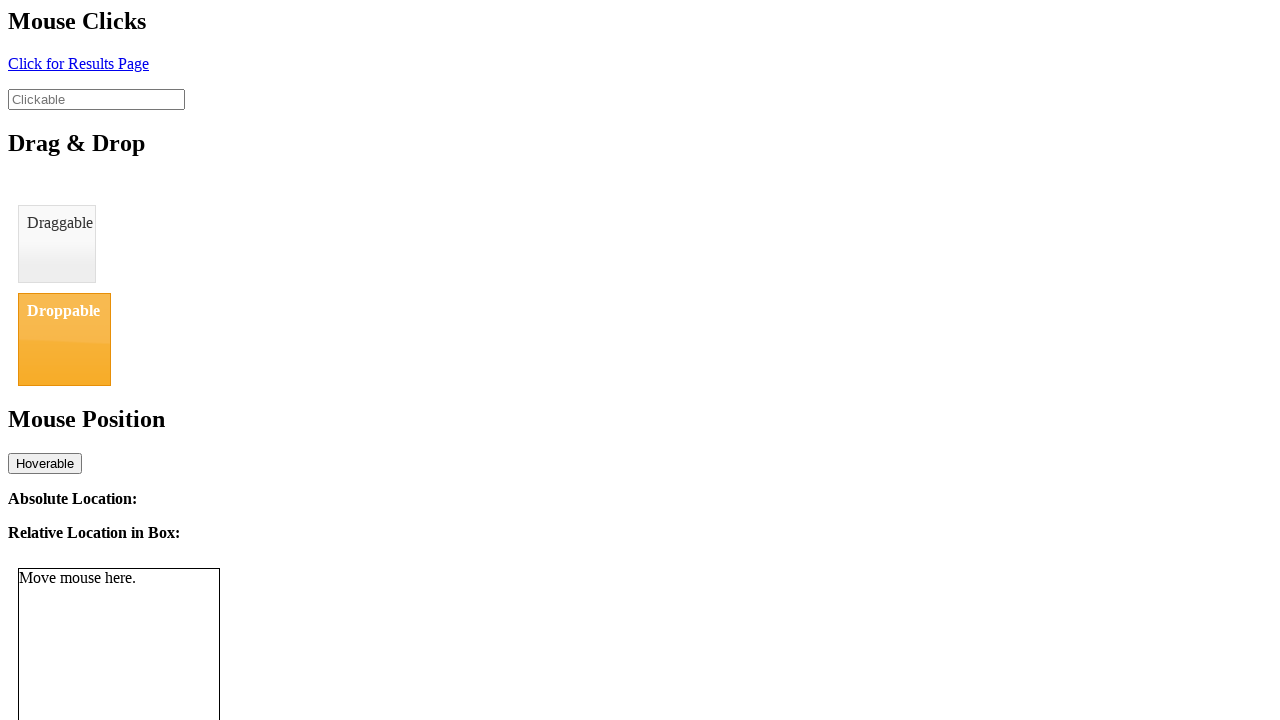

Pressed Shift+V to type uppercase 'V' on #clickable
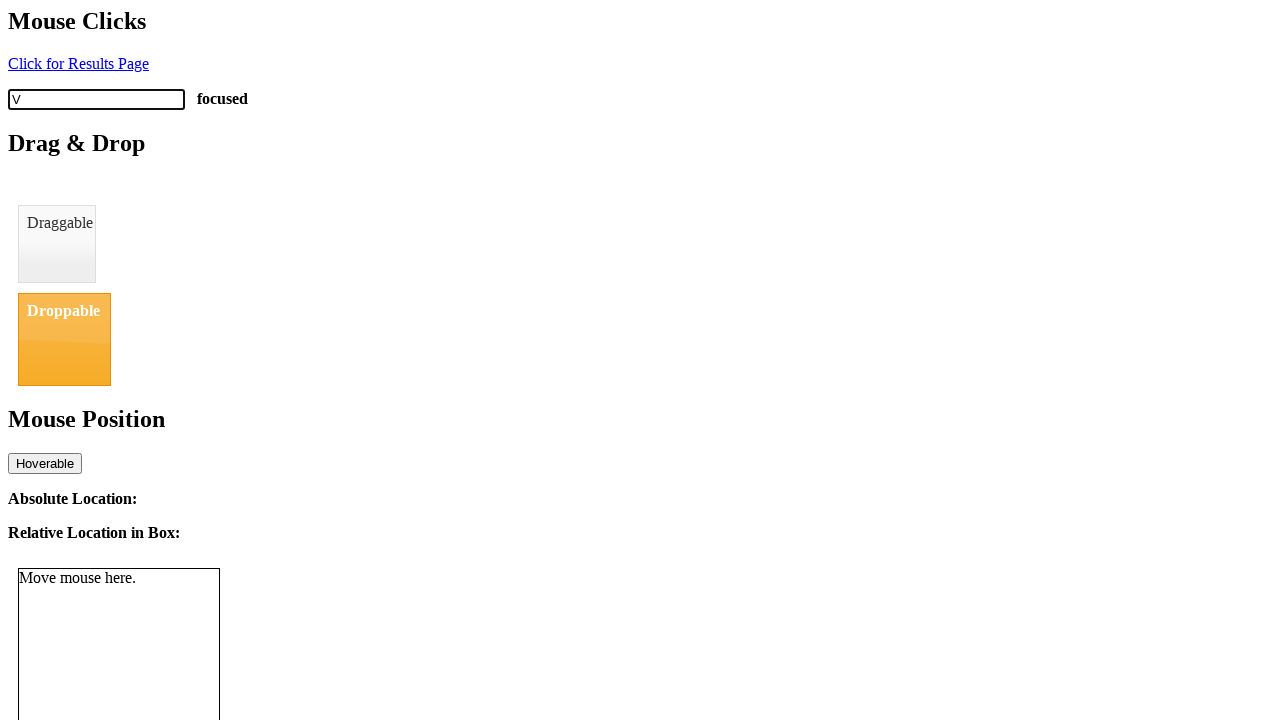

Pressed Shift+I to type uppercase 'I' on #clickable
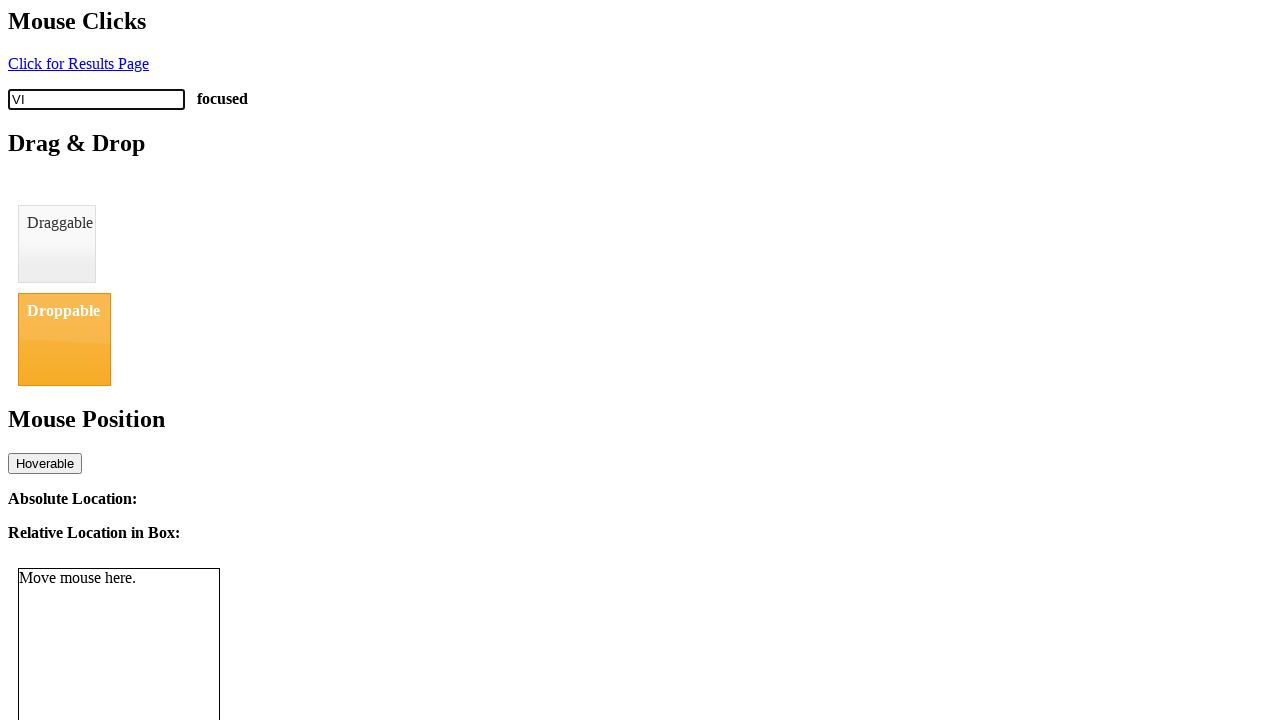

Pressed Shift+S to type uppercase 'S' on #clickable
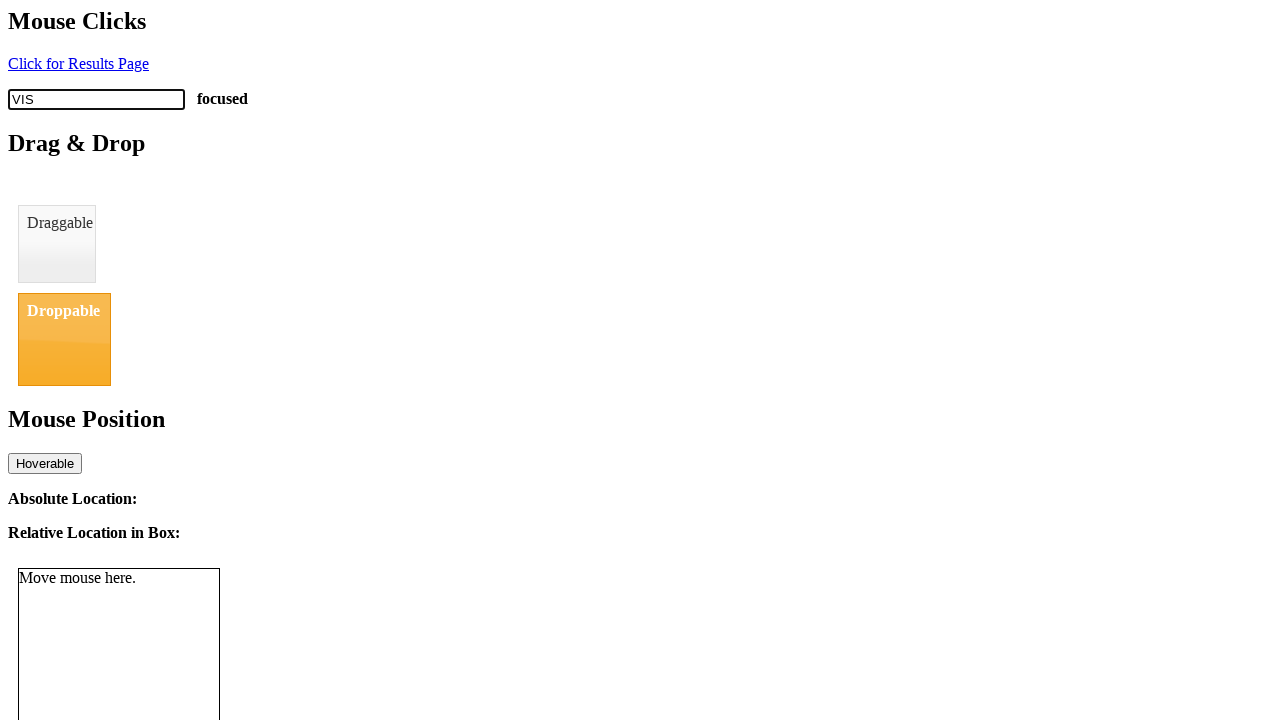

Pressed Shift+W to type uppercase 'W' on #clickable
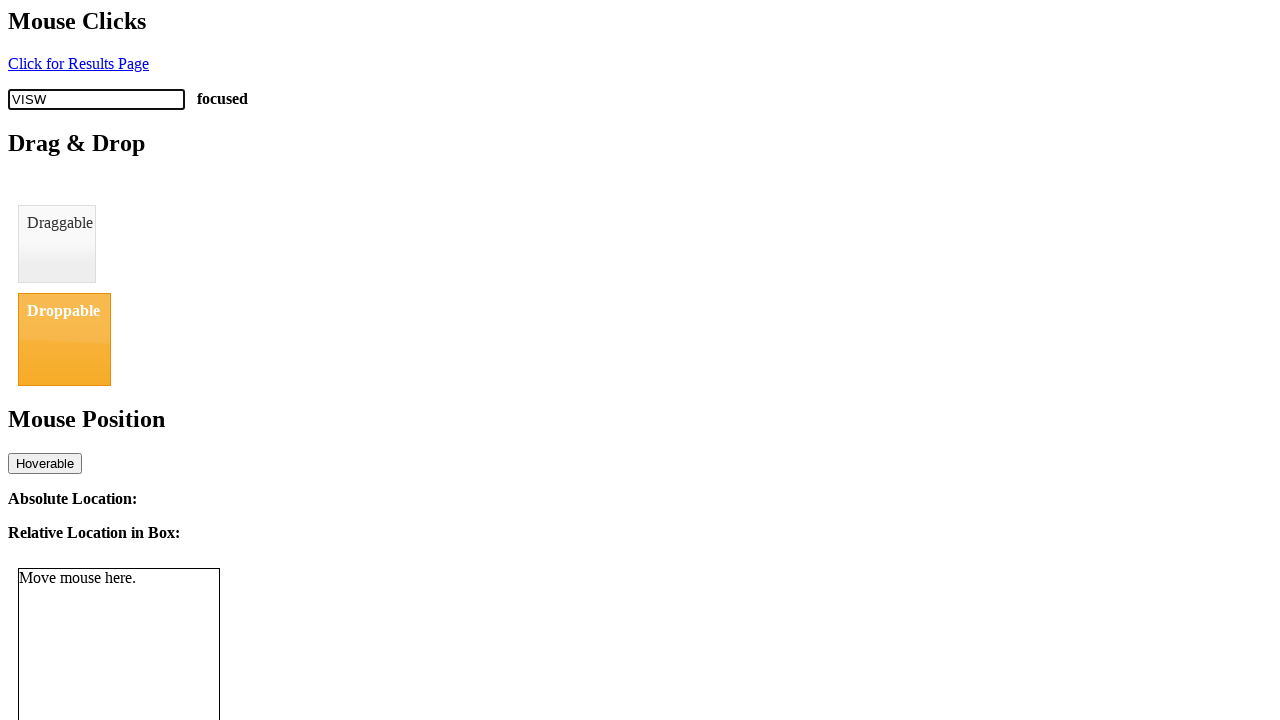

Pressed Shift+A to type uppercase 'A' on #clickable
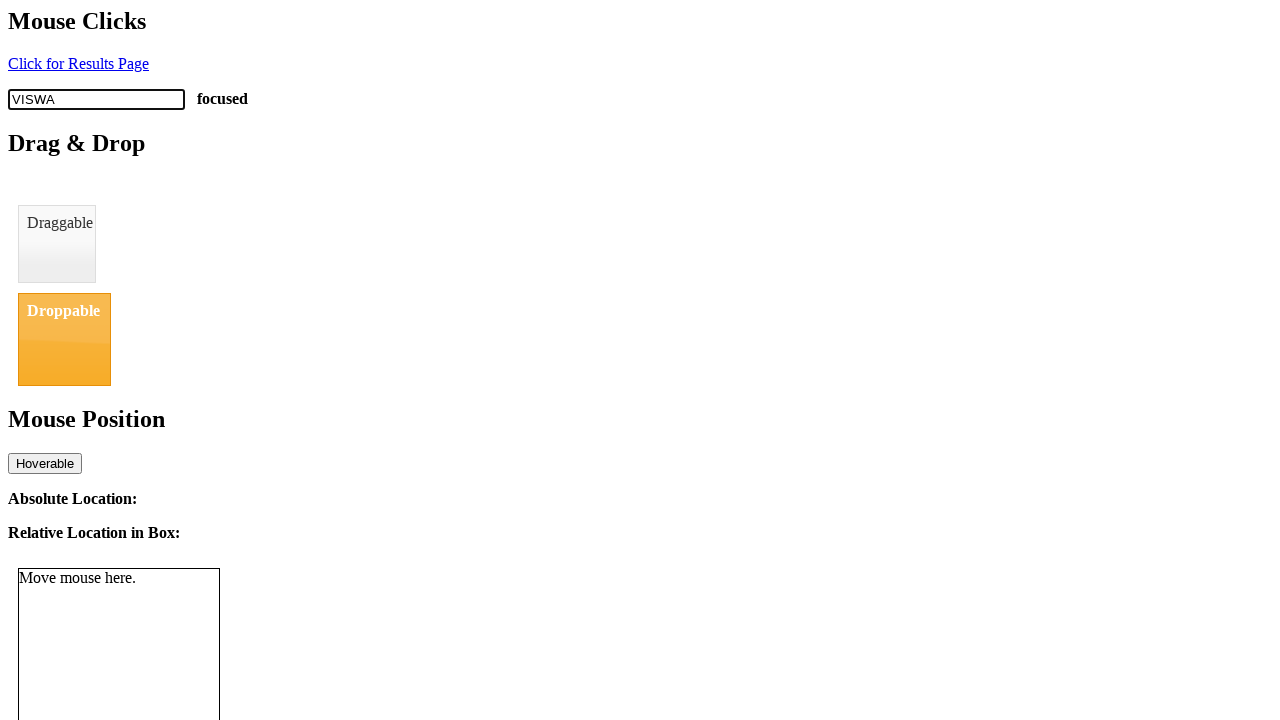

Pressed Shift+N to type uppercase 'N' on #clickable
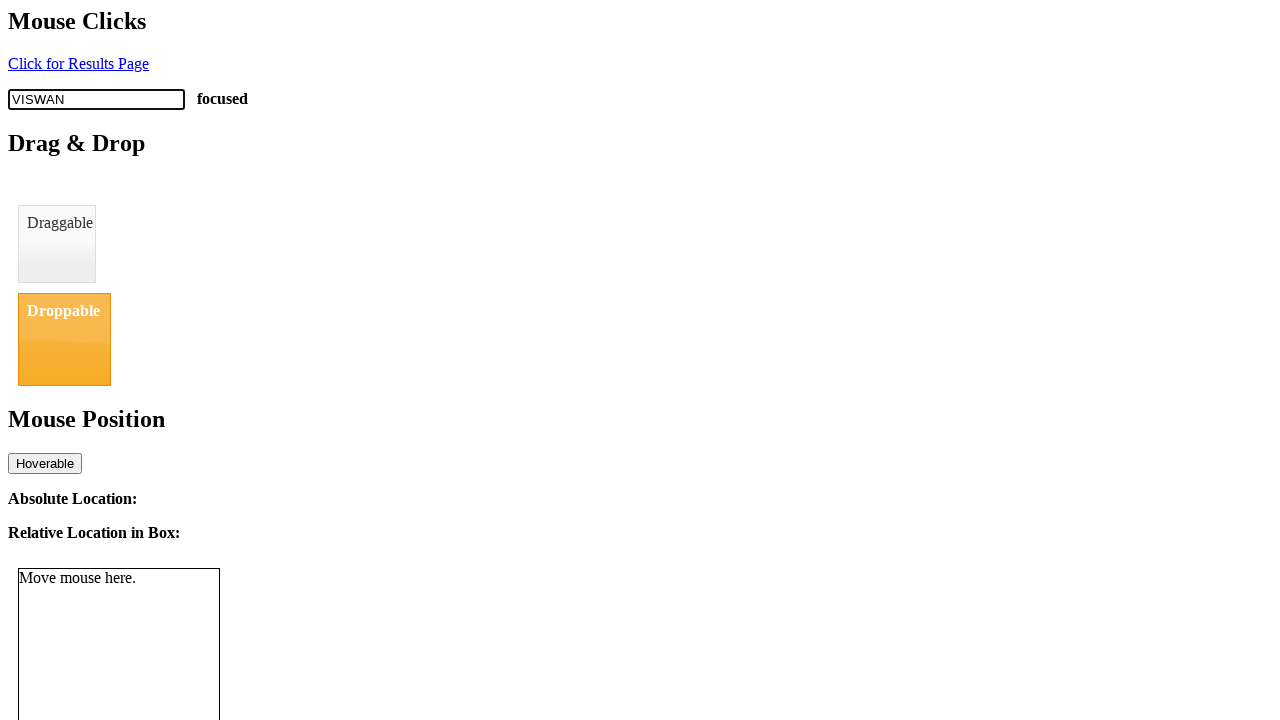

Pressed Shift+A to type uppercase 'A' on #clickable
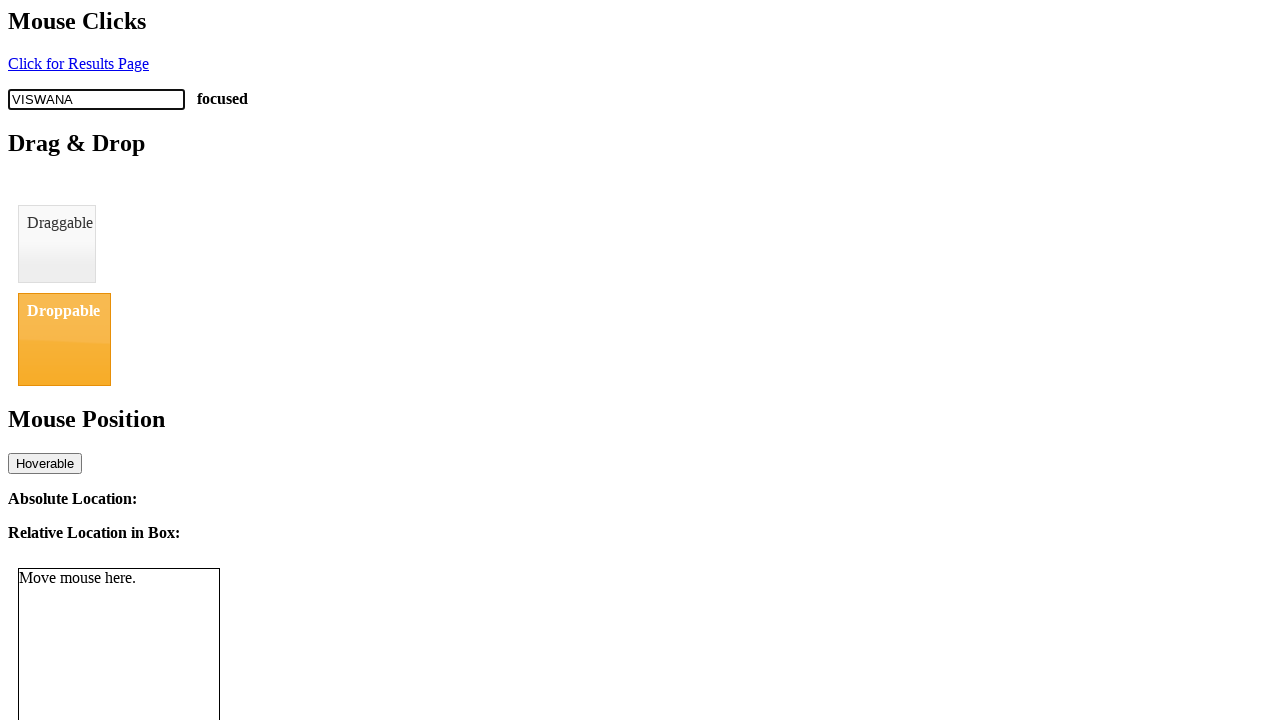

Pressed Shift+T to type uppercase 'T' on #clickable
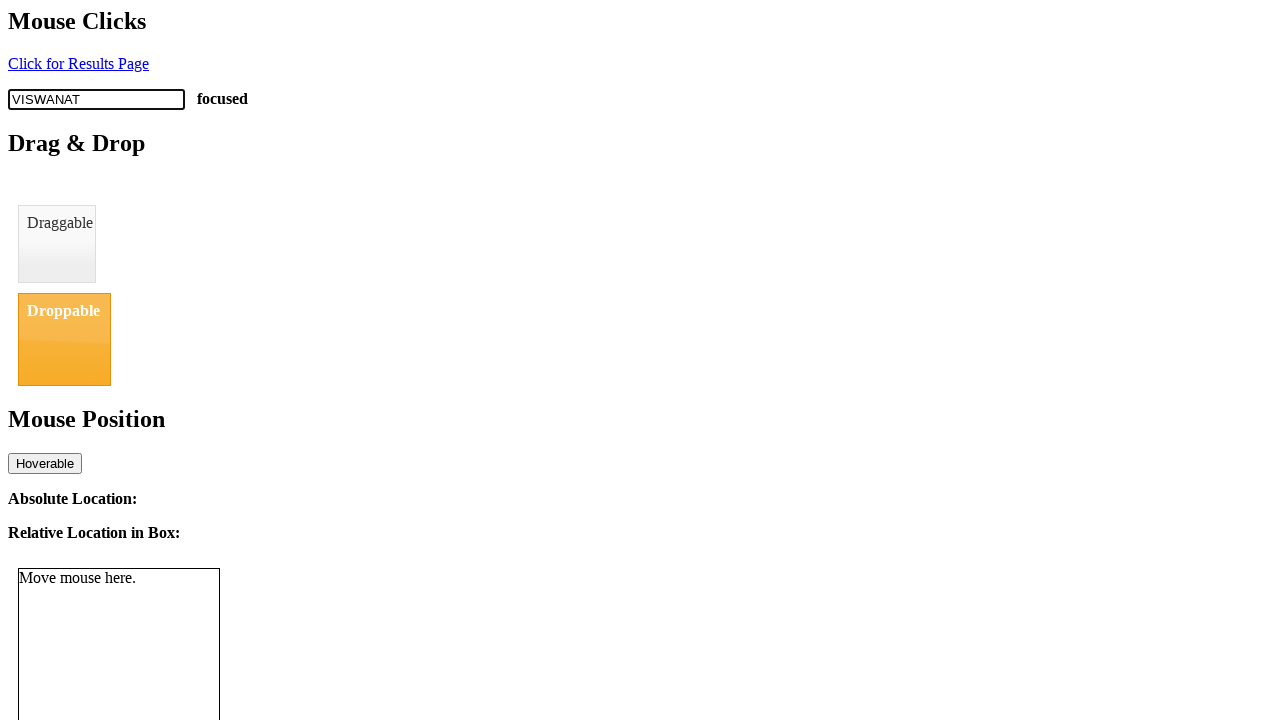

Pressed Shift+H to type uppercase 'H' on #clickable
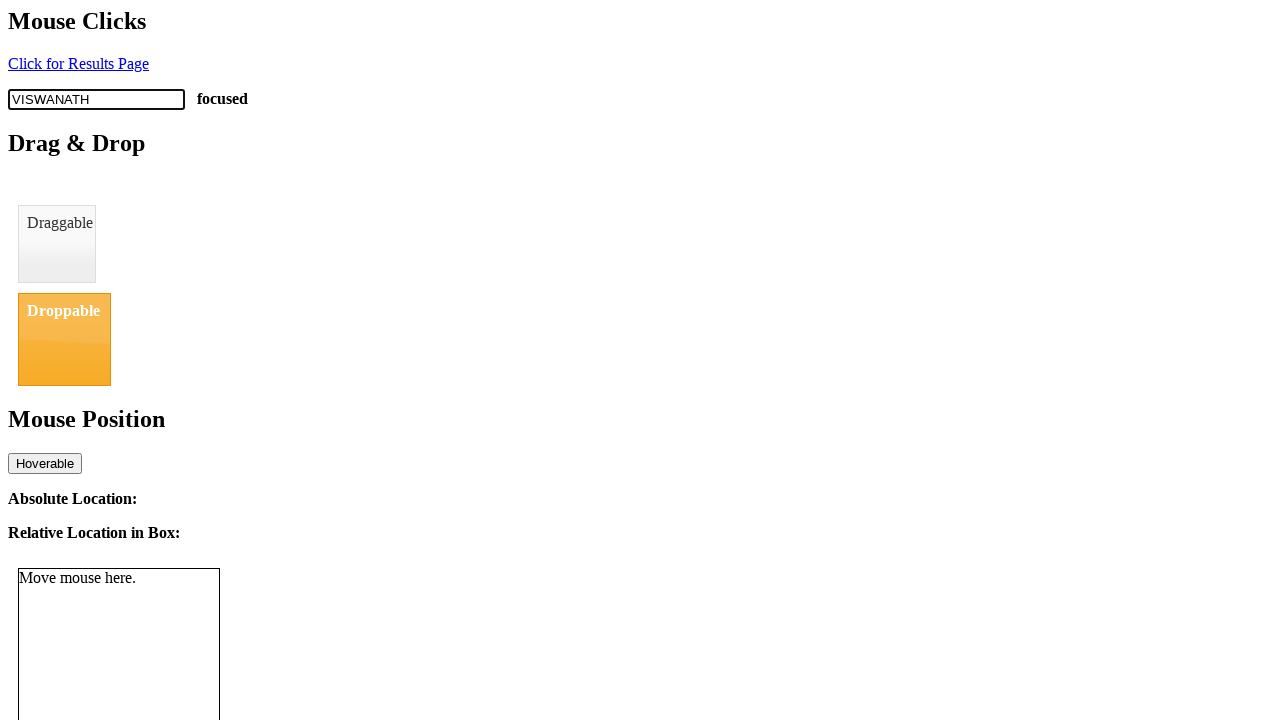

Typed 'Komali' in normal case into the clickable element on #clickable
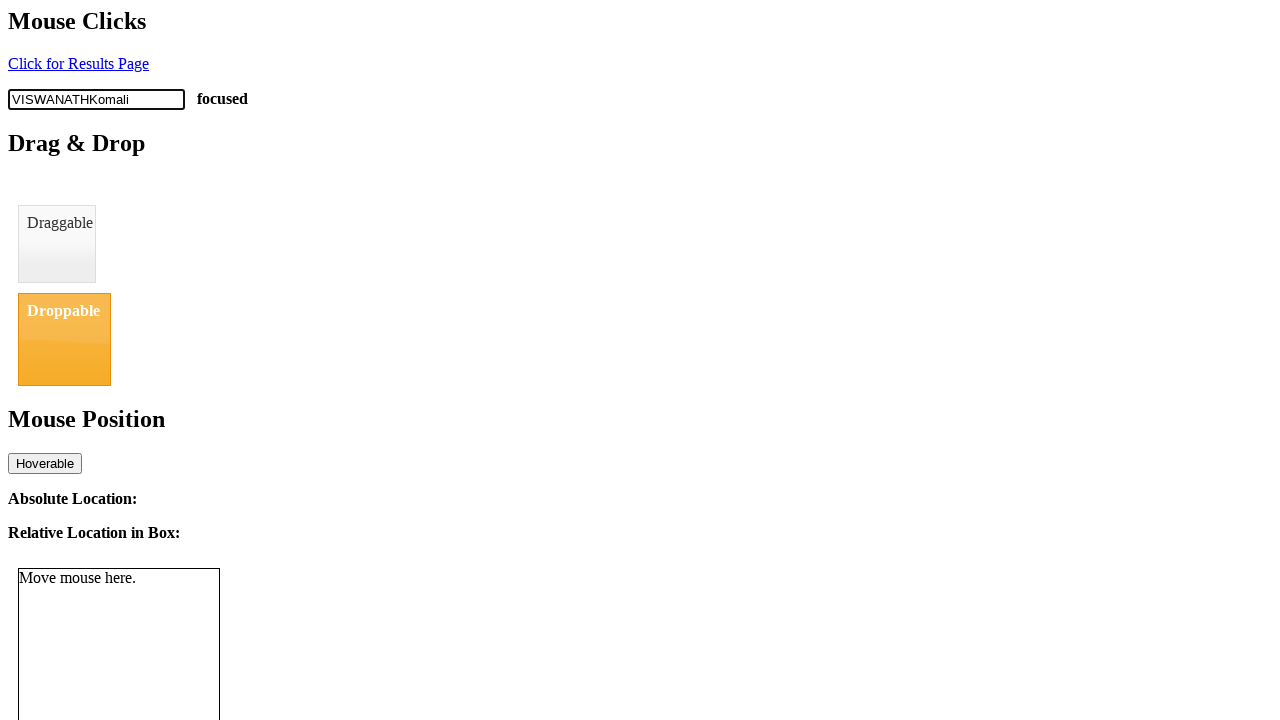

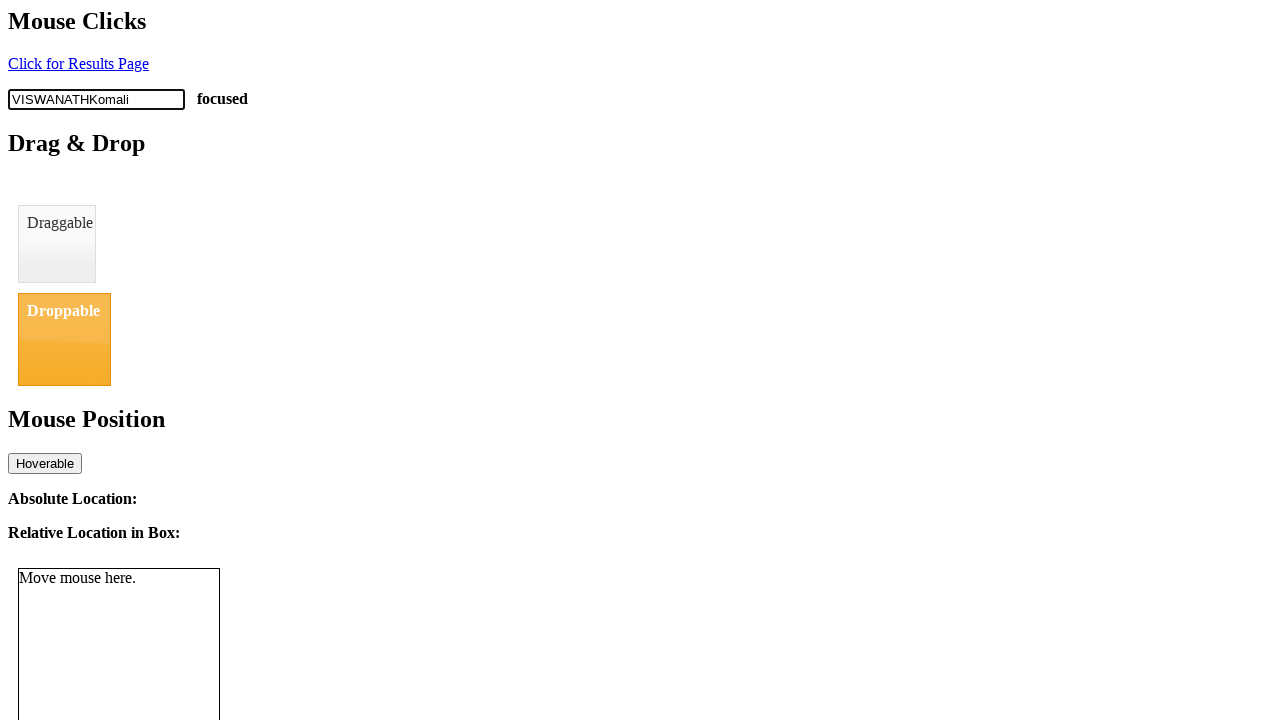